Tests clicking the Open Window button to open a new browser window

Starting URL: https://rahulshettyacademy.com/AutomationPractice/

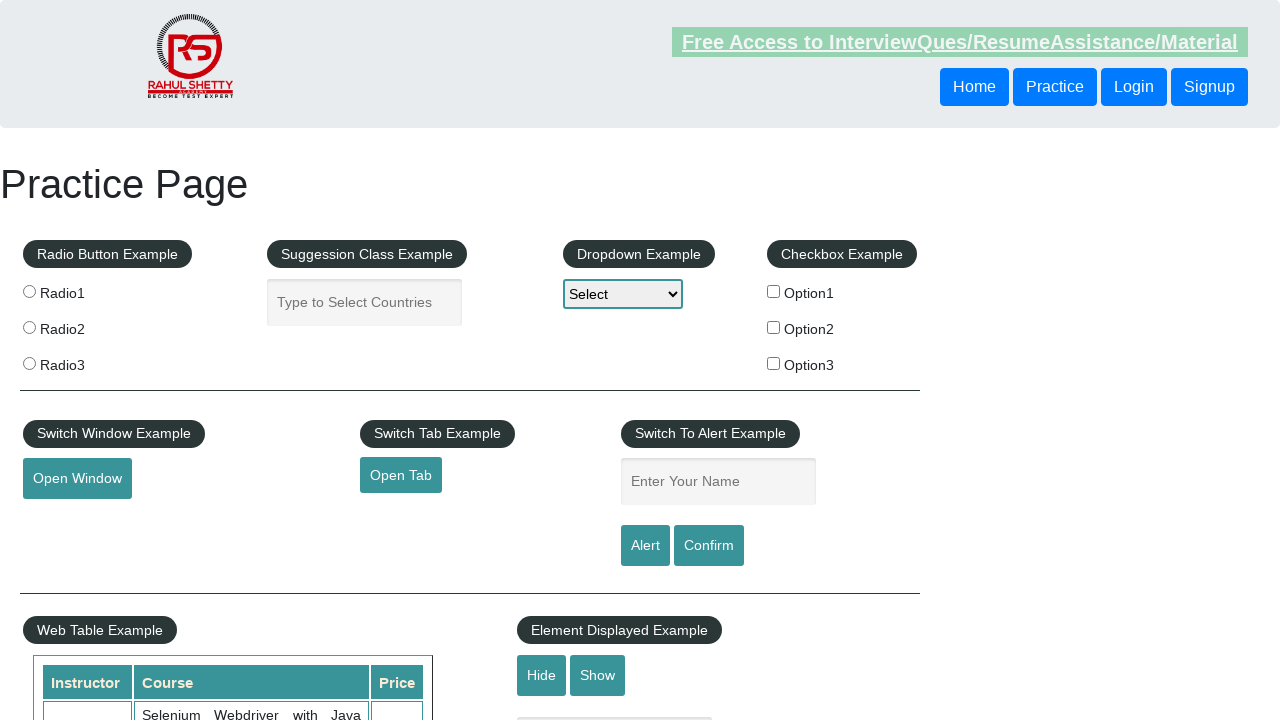

Clicked the Open Window button at (77, 479) on #openwindow
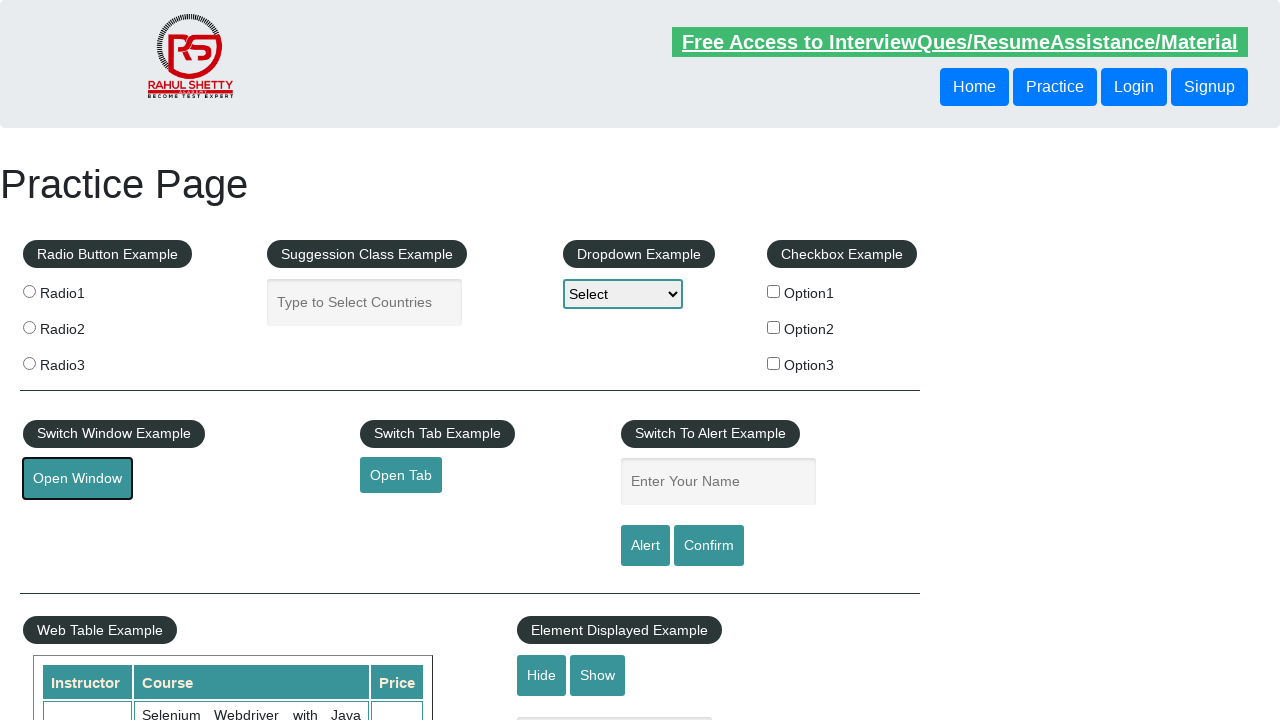

Waited 1000ms for new window to open
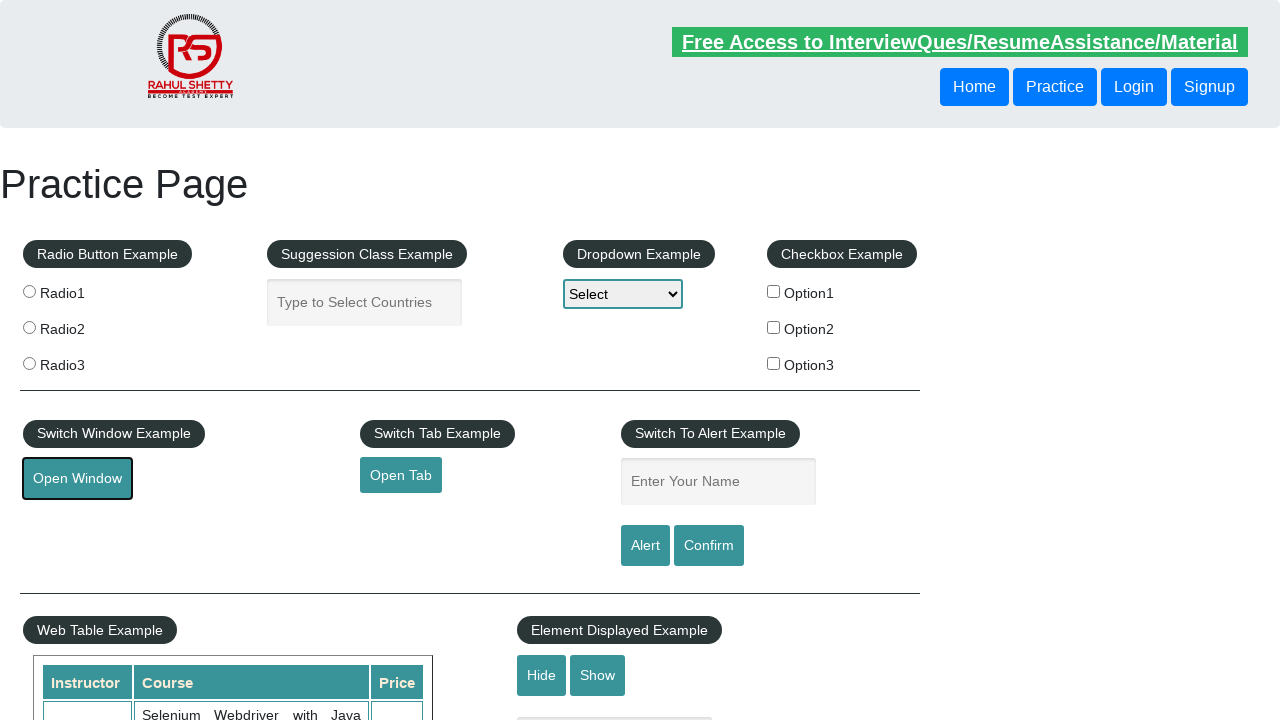

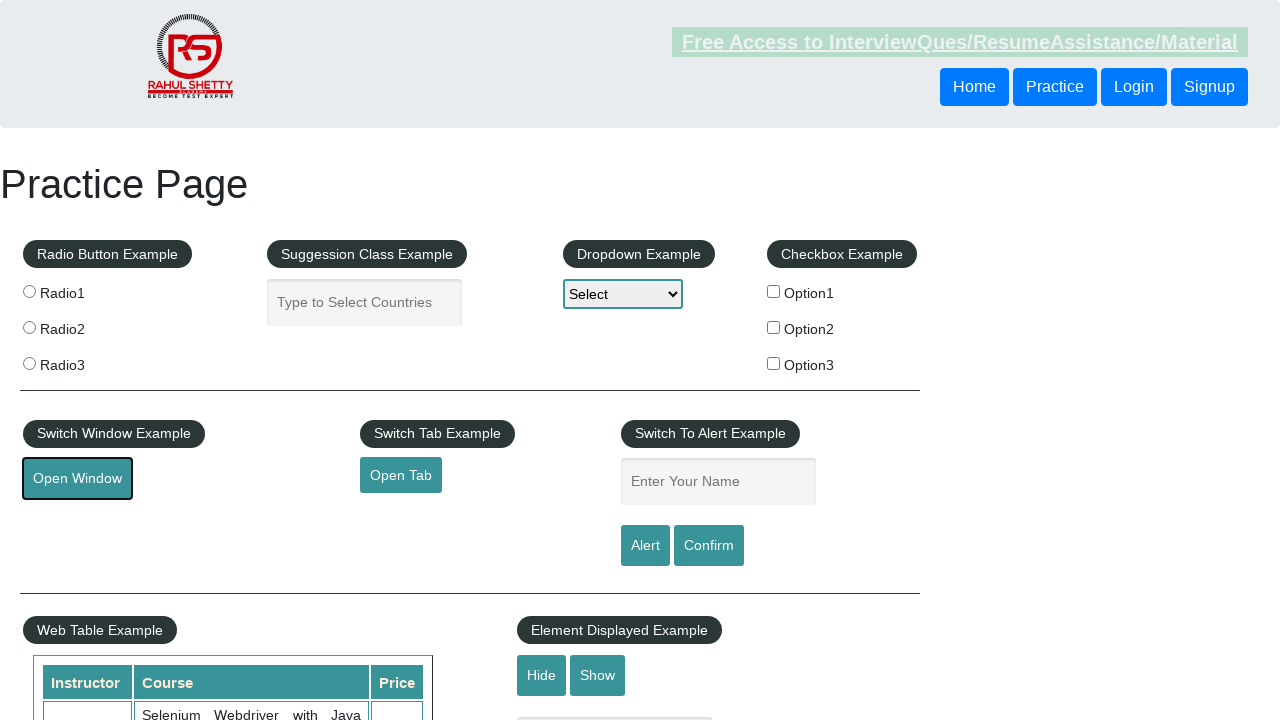